Navigates to the dropdown page from homepage, selects Option 2 from the dropdown, and verifies the selection

Starting URL: https://the-internet.herokuapp.com/

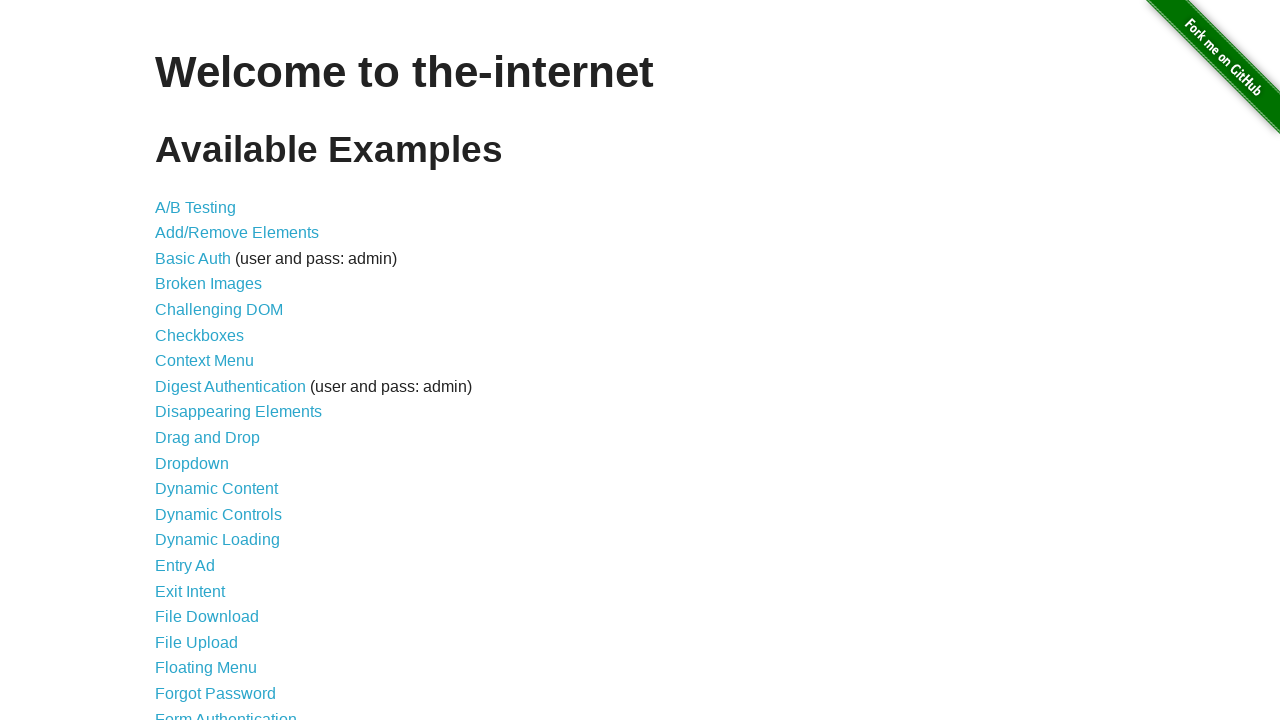

Clicked Dropdown link from homepage at (192, 463) on a[href='/dropdown']
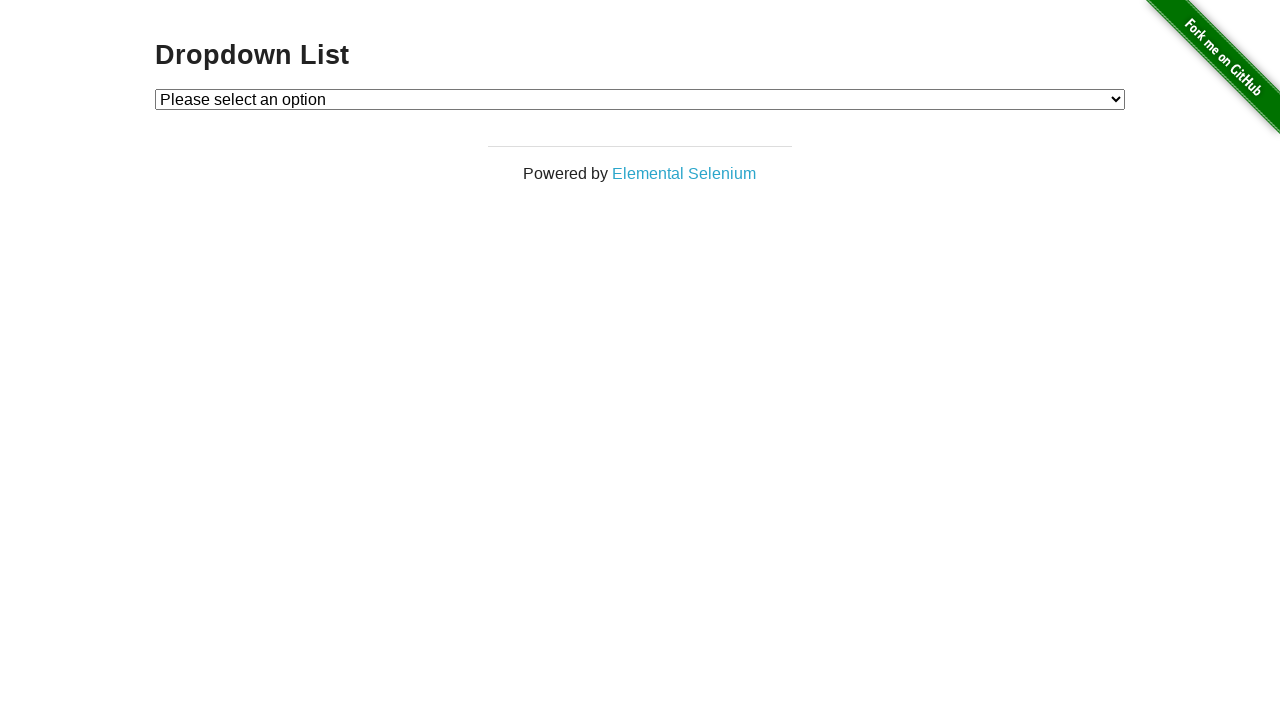

Dropdown page loaded
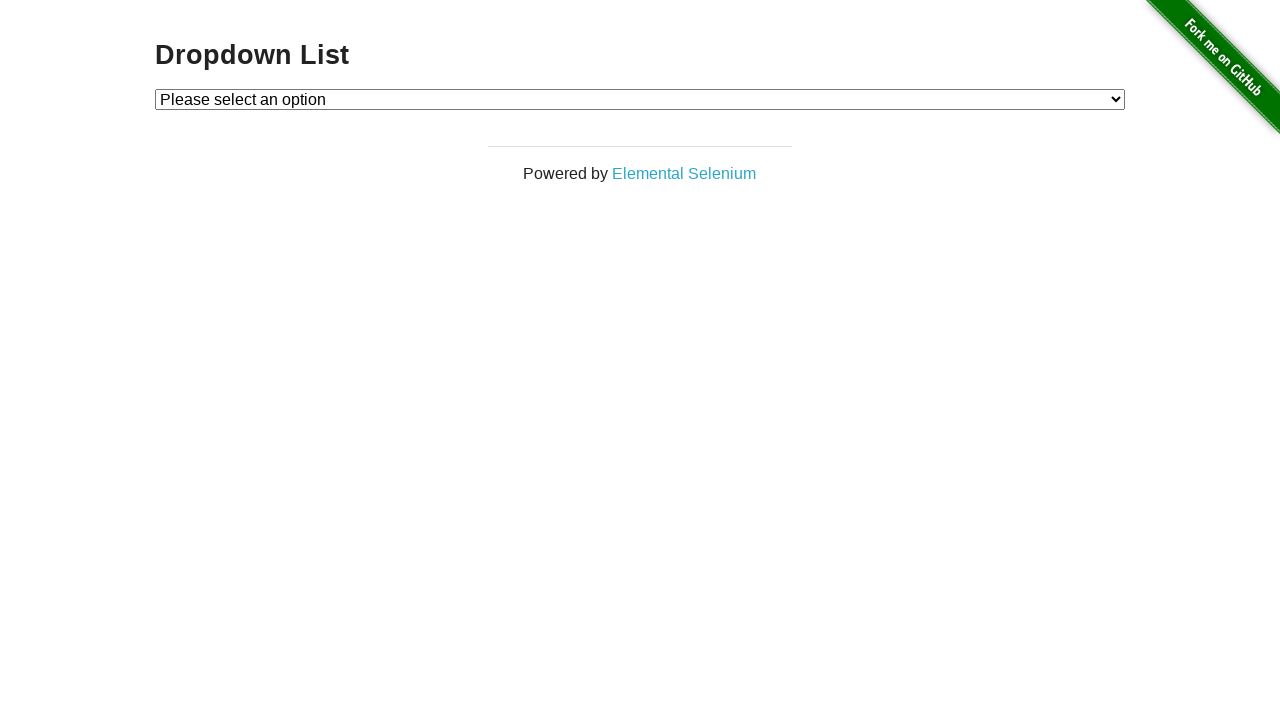

Selected Option 2 from dropdown on #dropdown
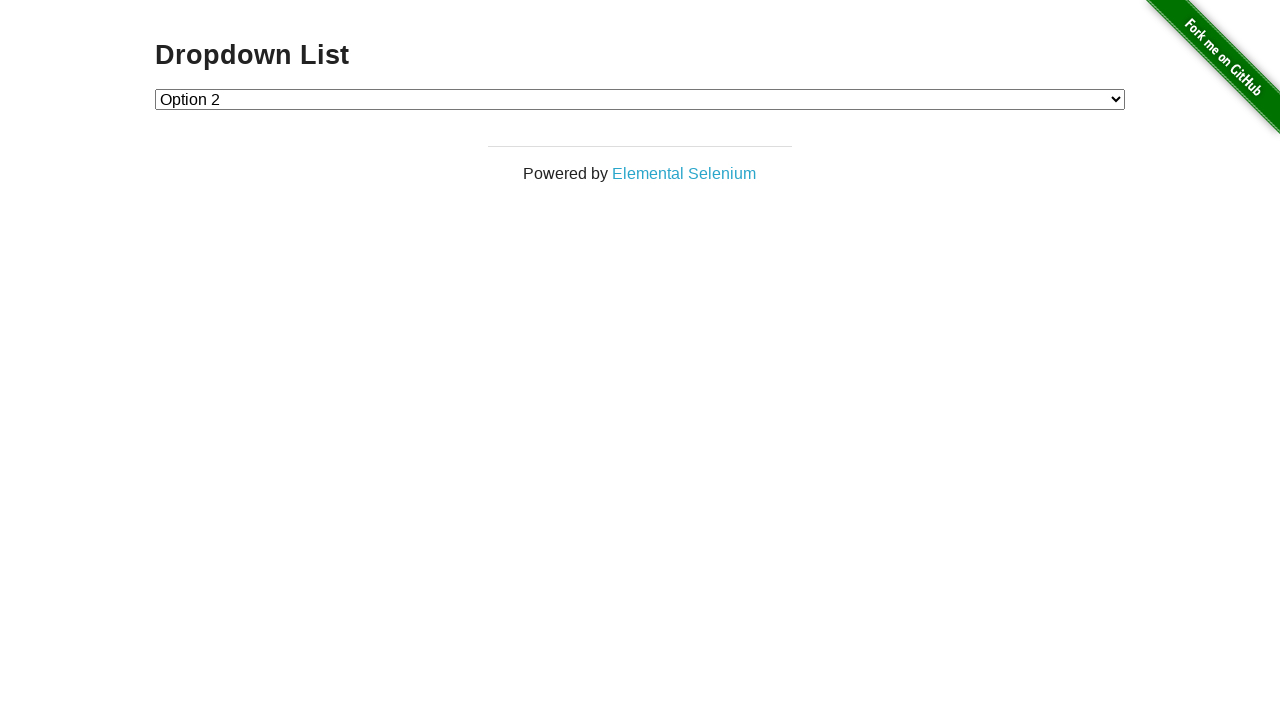

Verified Option 2 is selected (value='2')
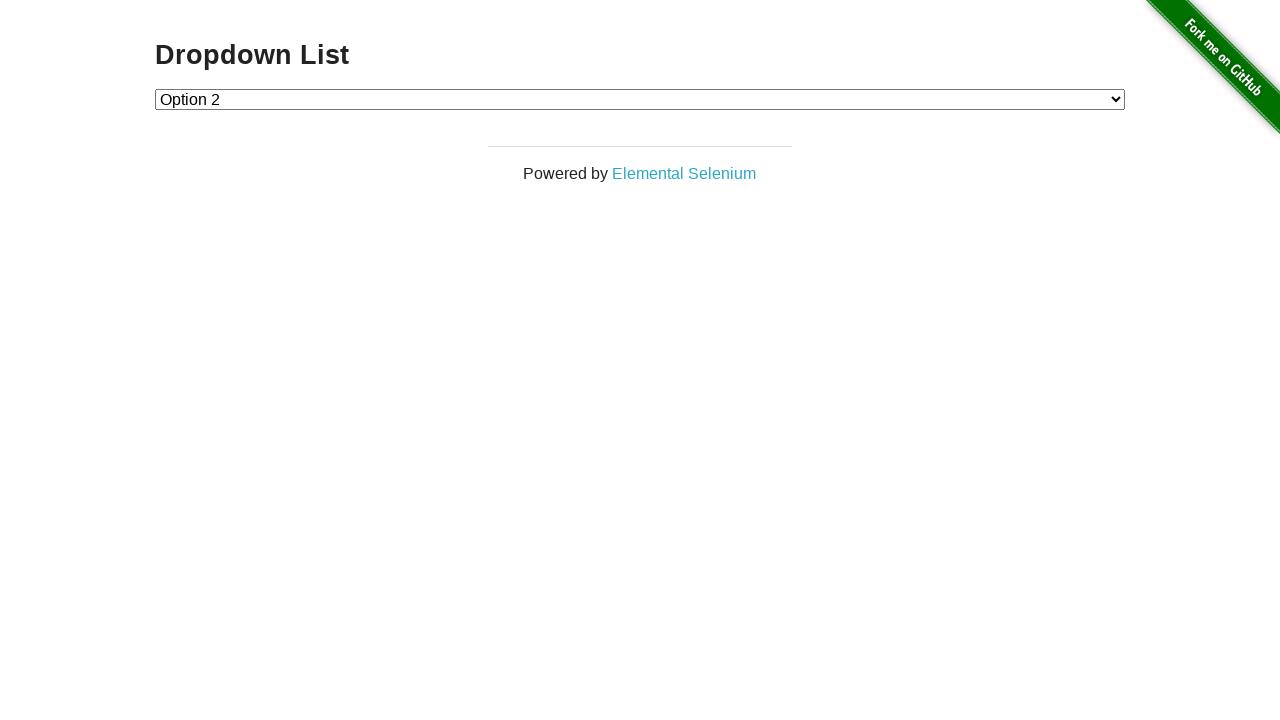

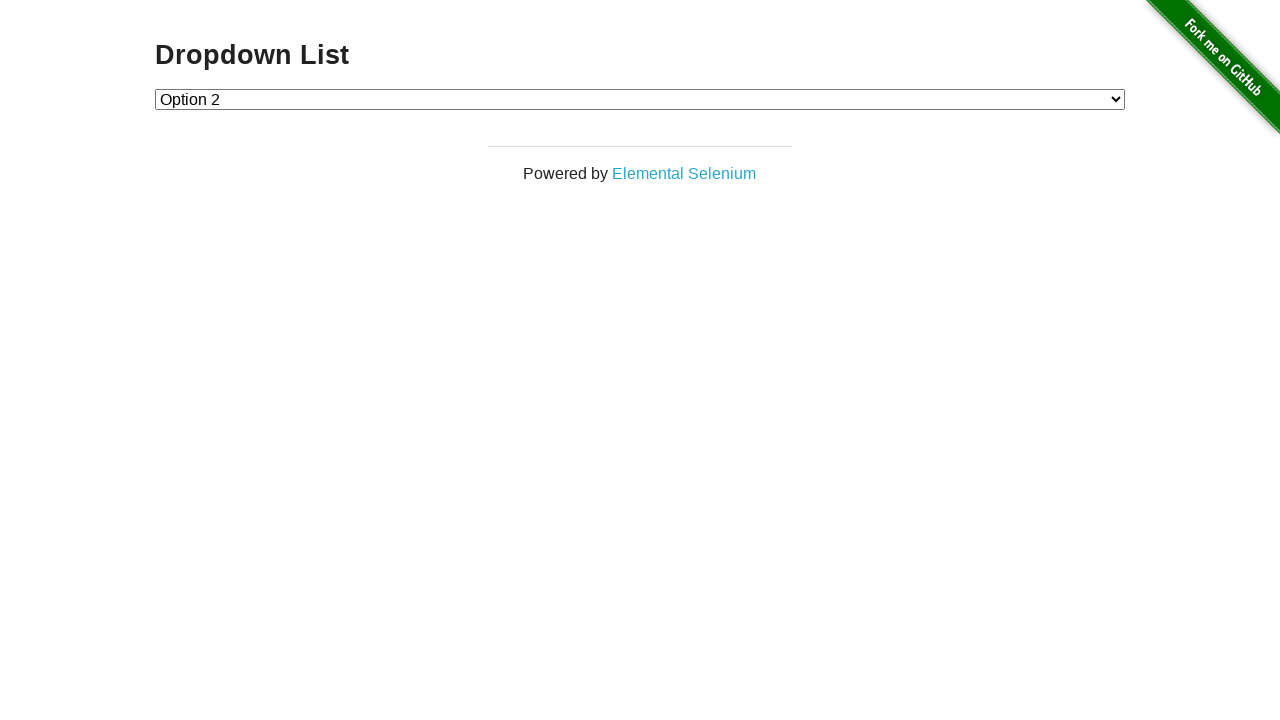